Tests navigation to the Dropdown page, opens the dropdown menu, and selects the Modal option to navigate to the Modal page

Starting URL: https://formy-project.herokuapp.com/

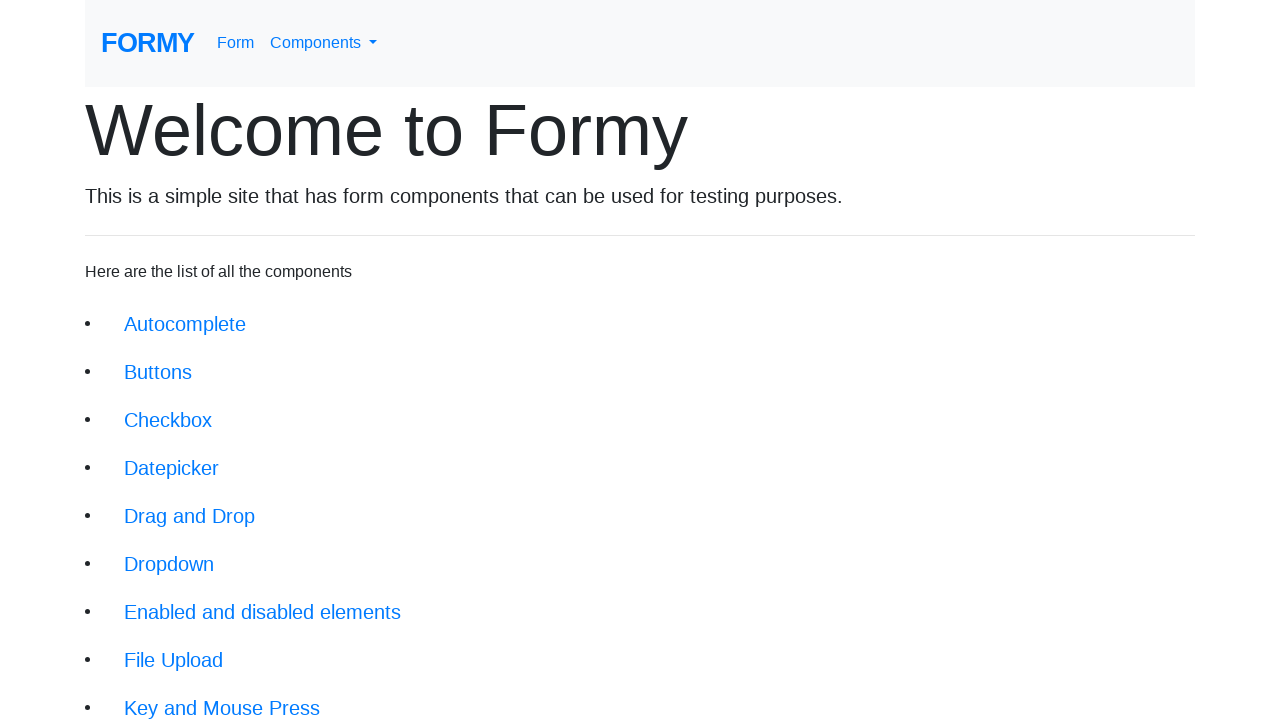

Clicked on Dropdown link at (169, 564) on xpath=//li/a[@href='/dropdown']
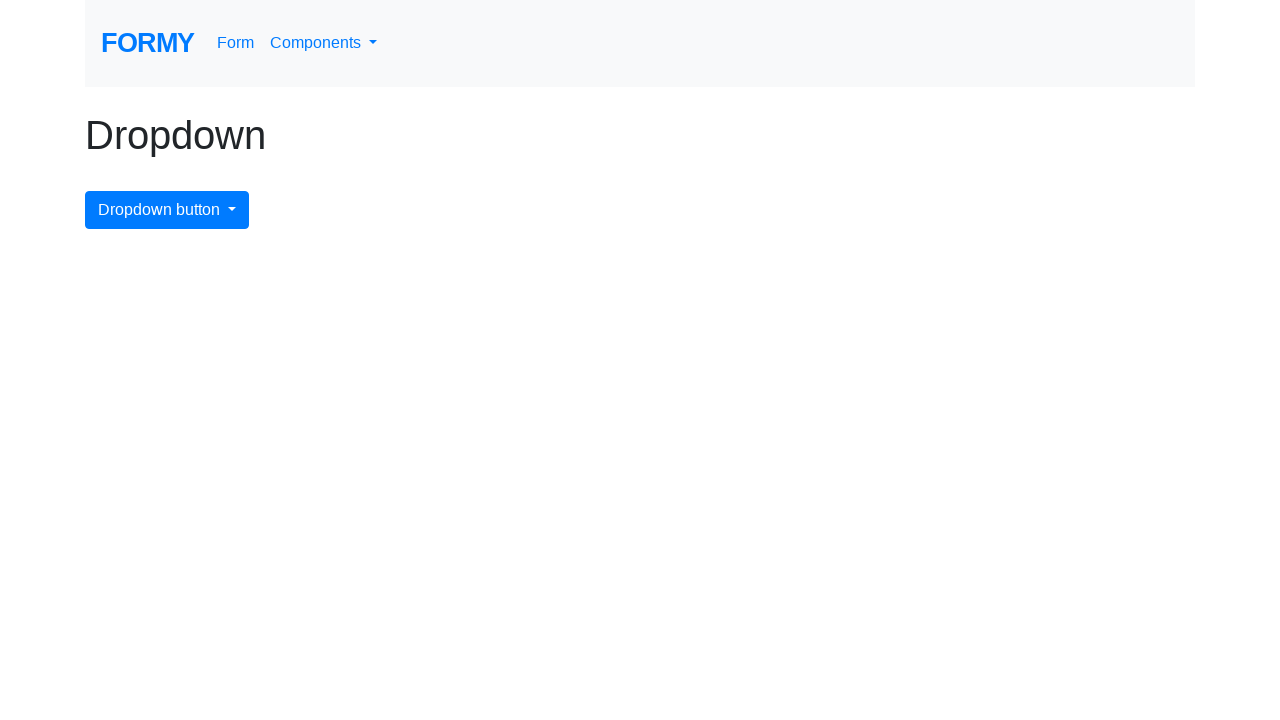

Waited for navigation to Dropdown page URL
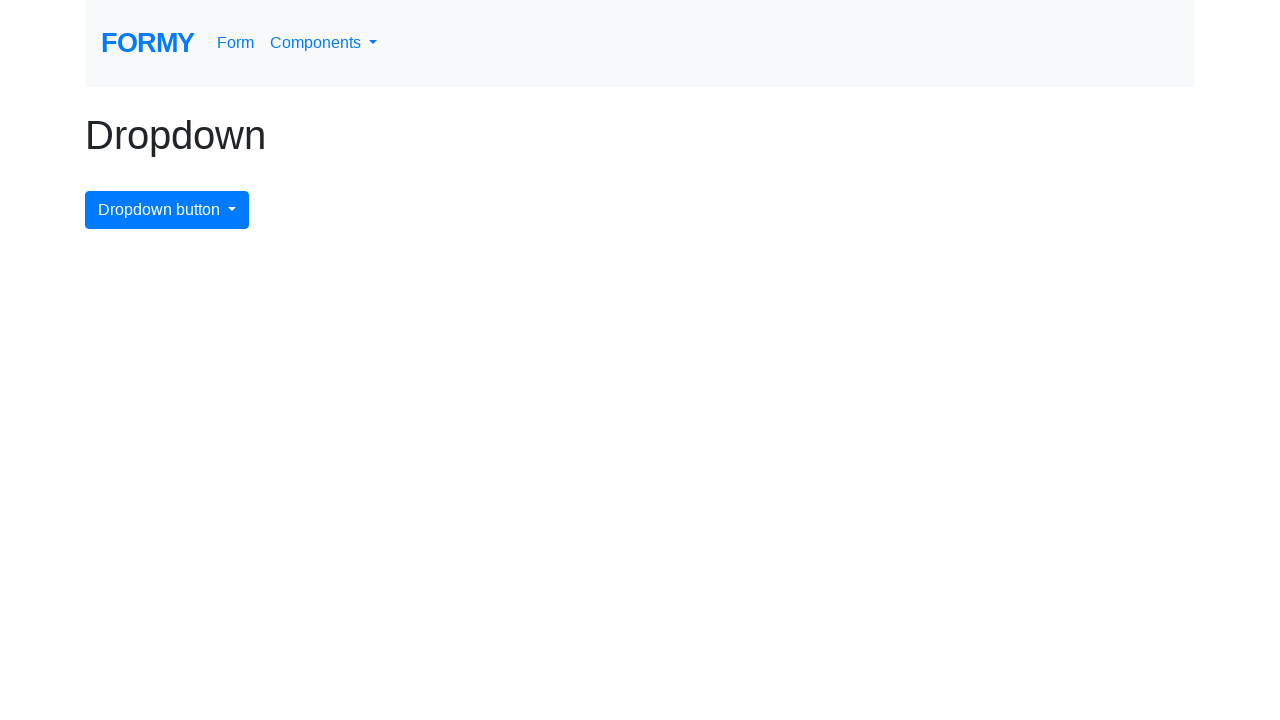

Retrieved page title text
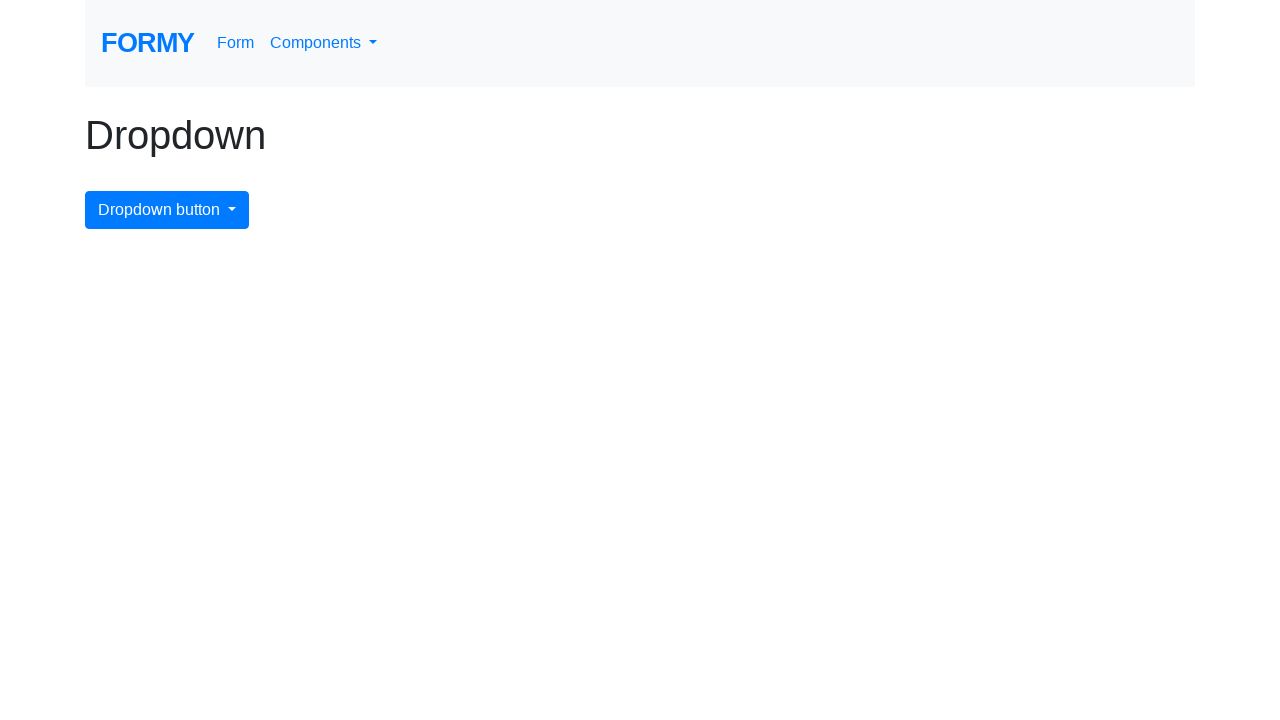

Verified page title is 'Dropdown'
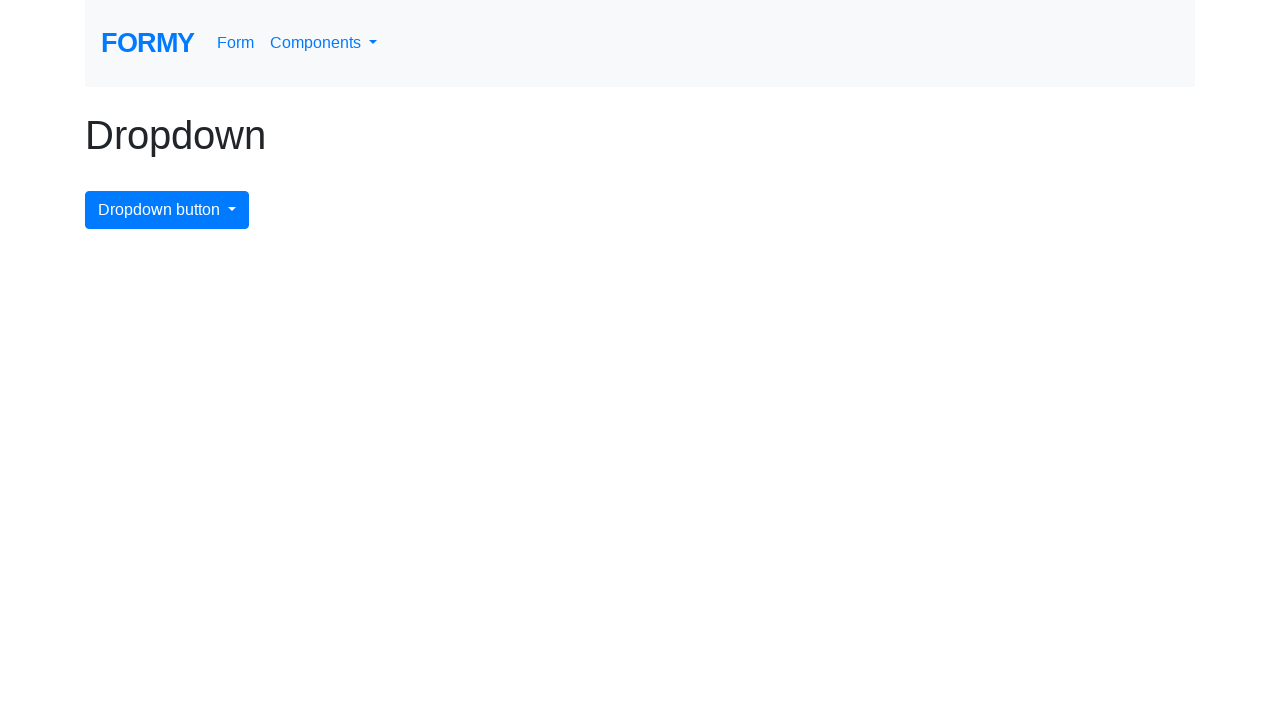

Clicked dropdown menu button at (167, 210) on xpath=//div[@class='dropdown']//button[@id='dropdownMenuButton']
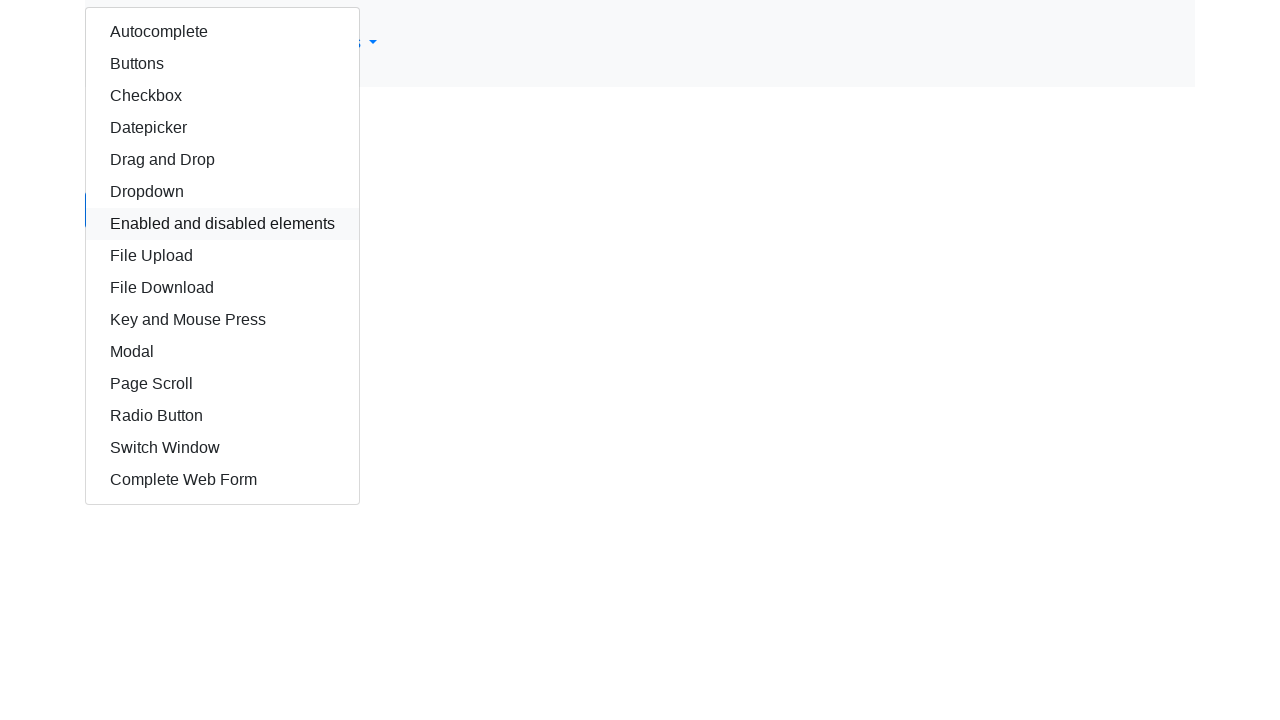

Selected Modal option from dropdown menu at (222, 352) on xpath=/html/body/div/div/div/a[11]
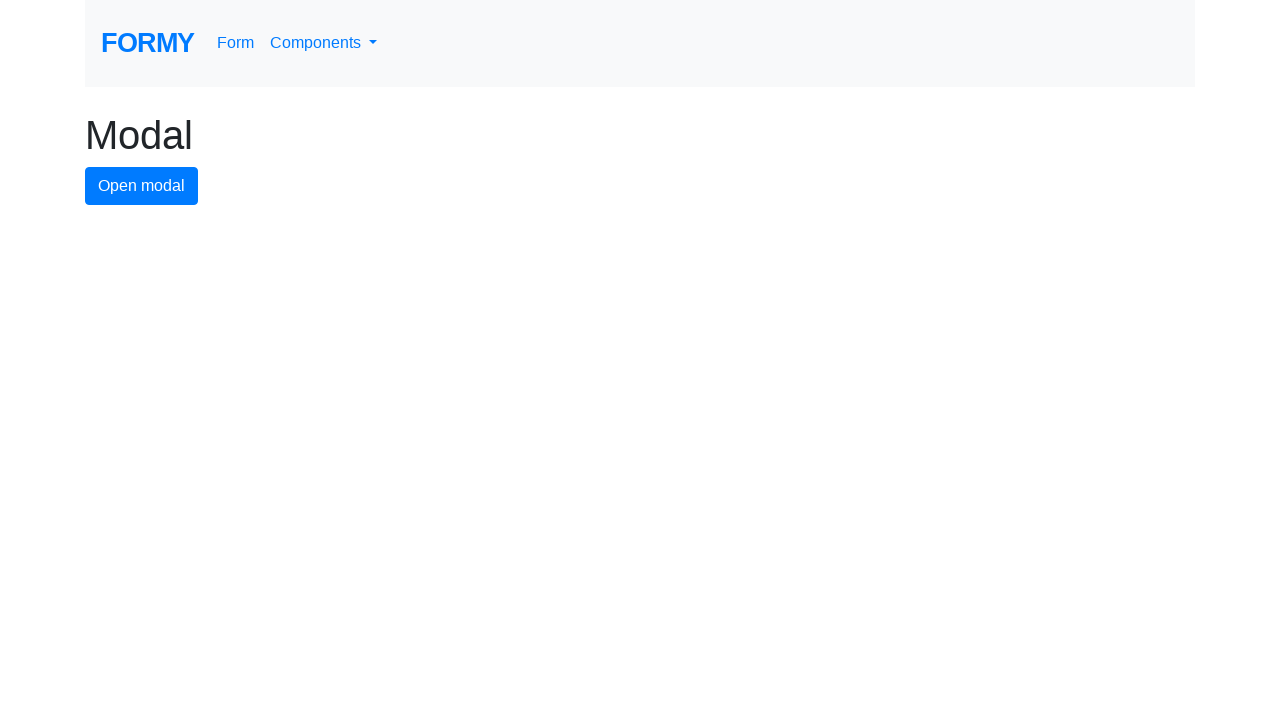

Waited for navigation to Modal page URL
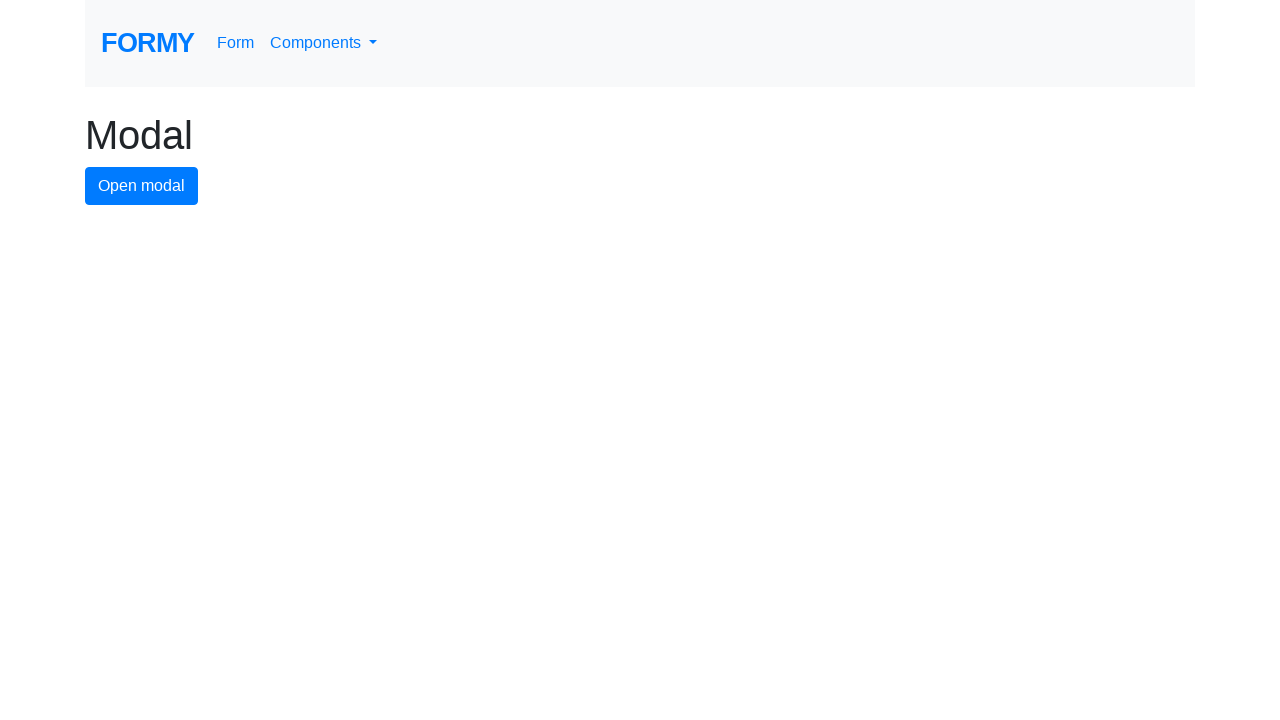

Retrieved Modal page header text
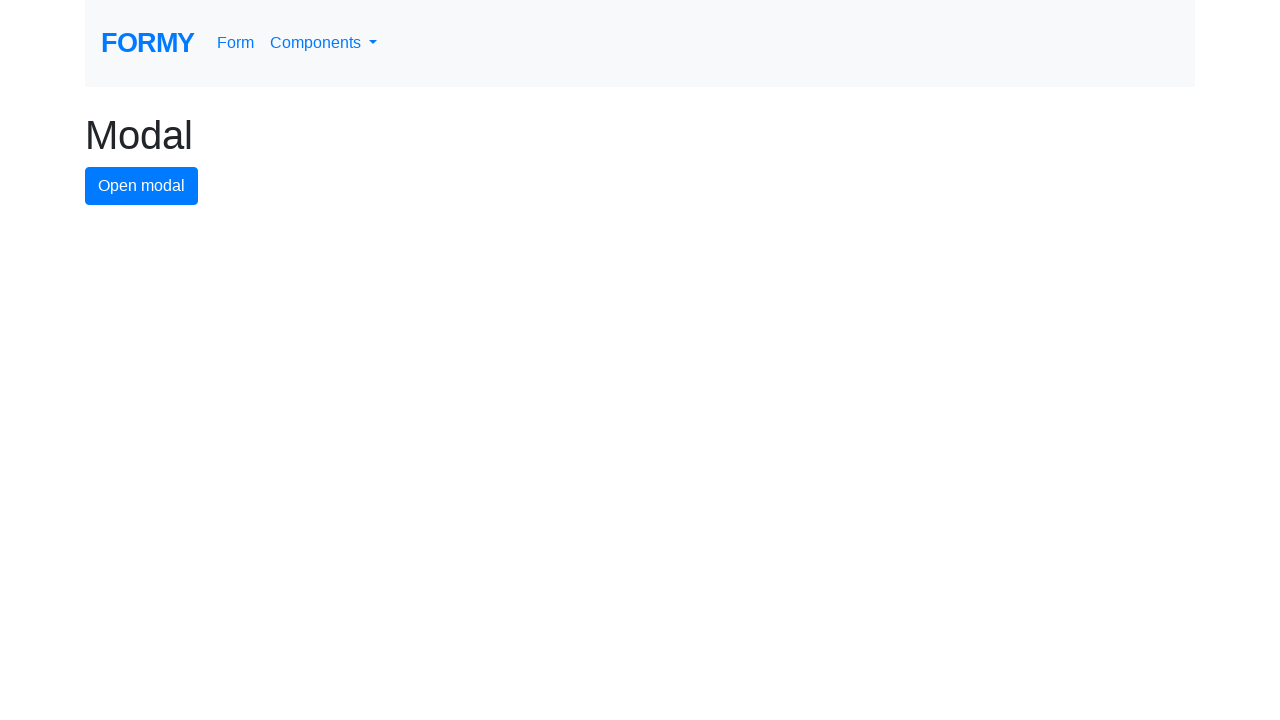

Verified page header is 'Modal'
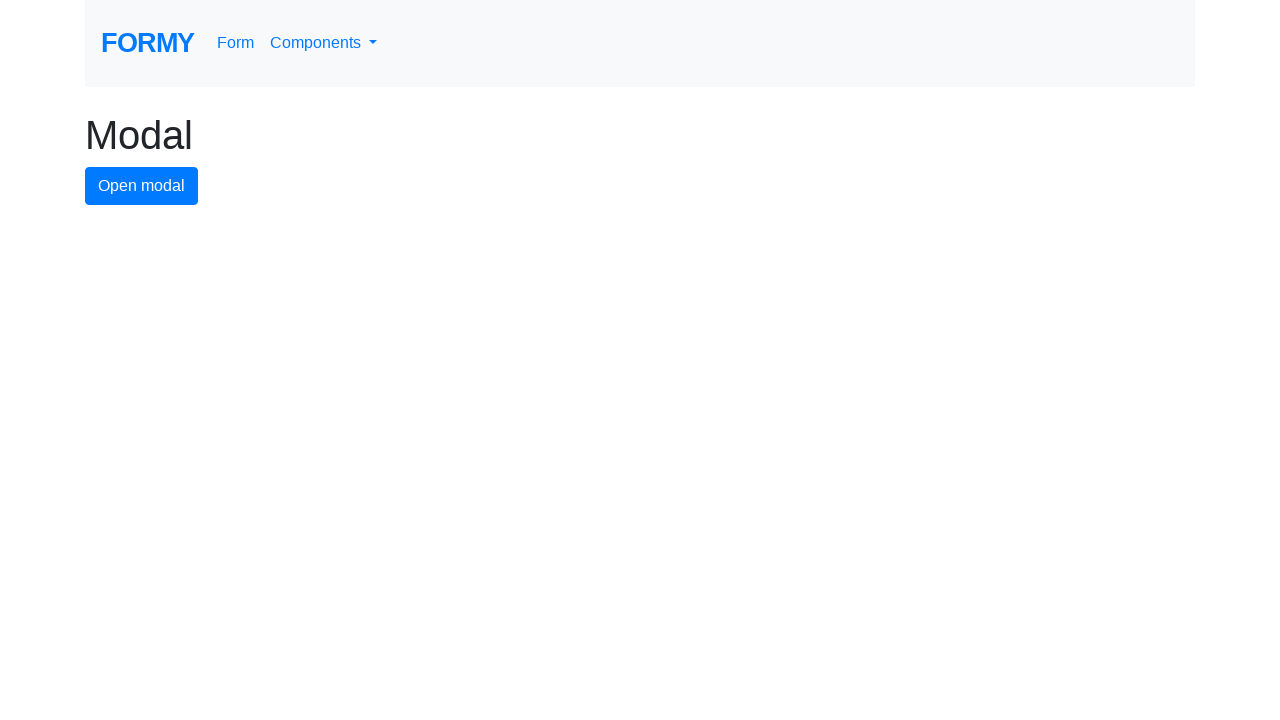

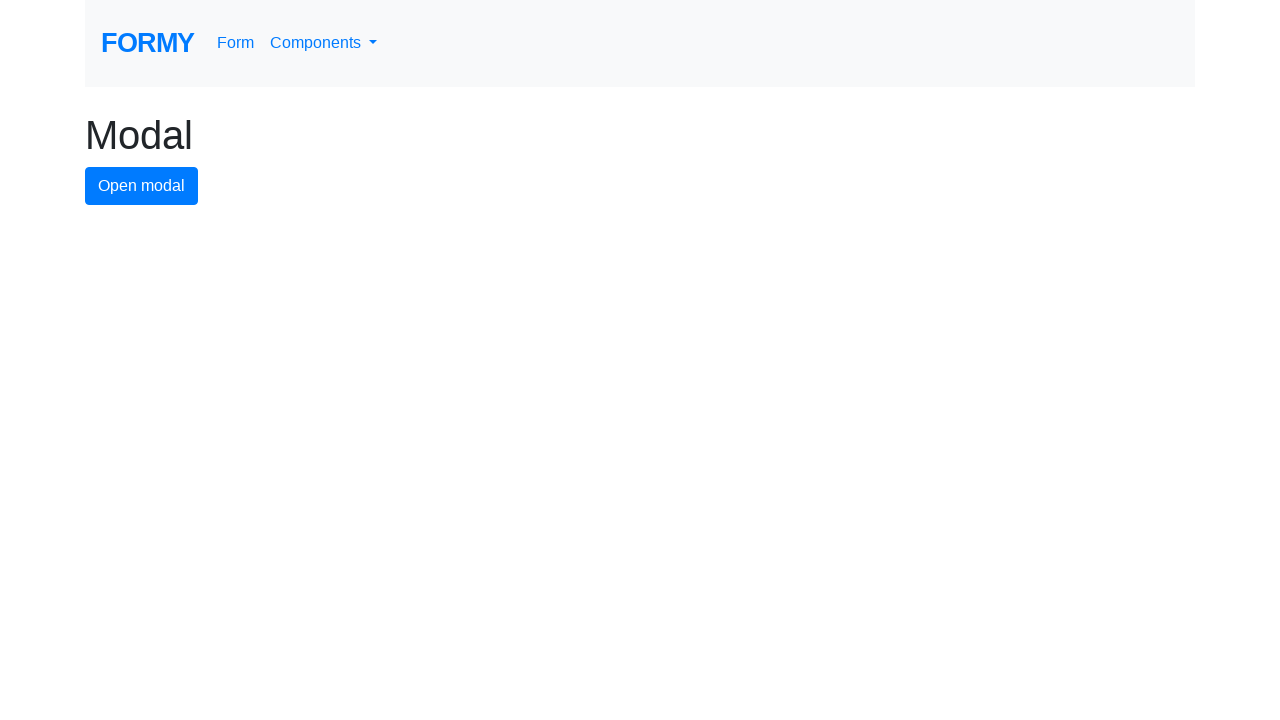